Tests dropdown selection by visible text, selecting Option 2 from the dropdown menu

Starting URL: https://testcenter.techproeducation.com/index.php?page=dropdown

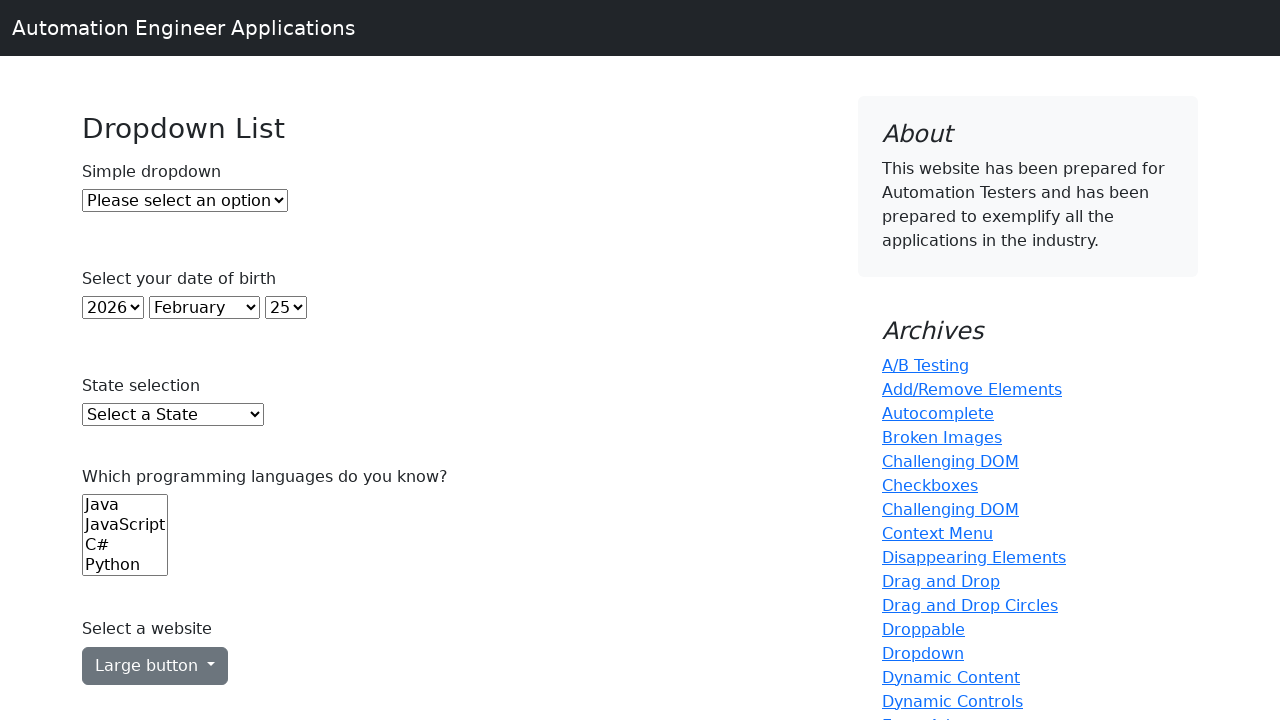

Navigated to dropdown test page
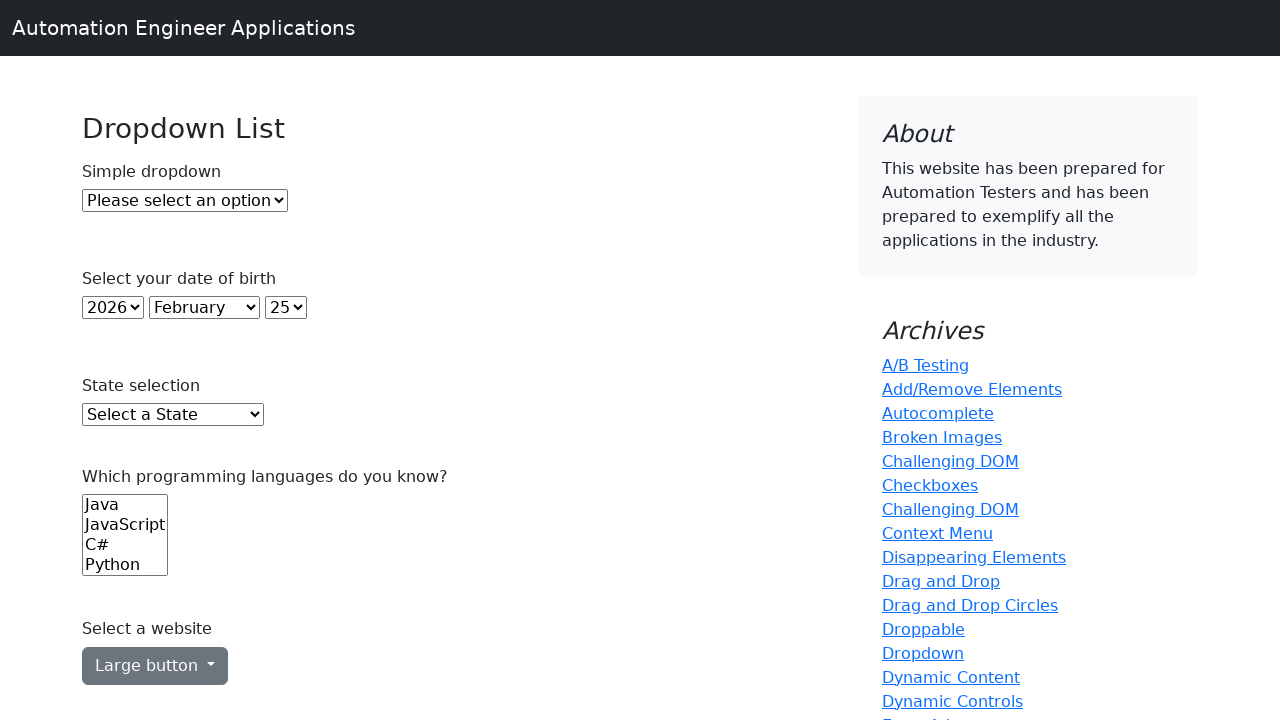

Located dropdown element with ID 'dropdown'
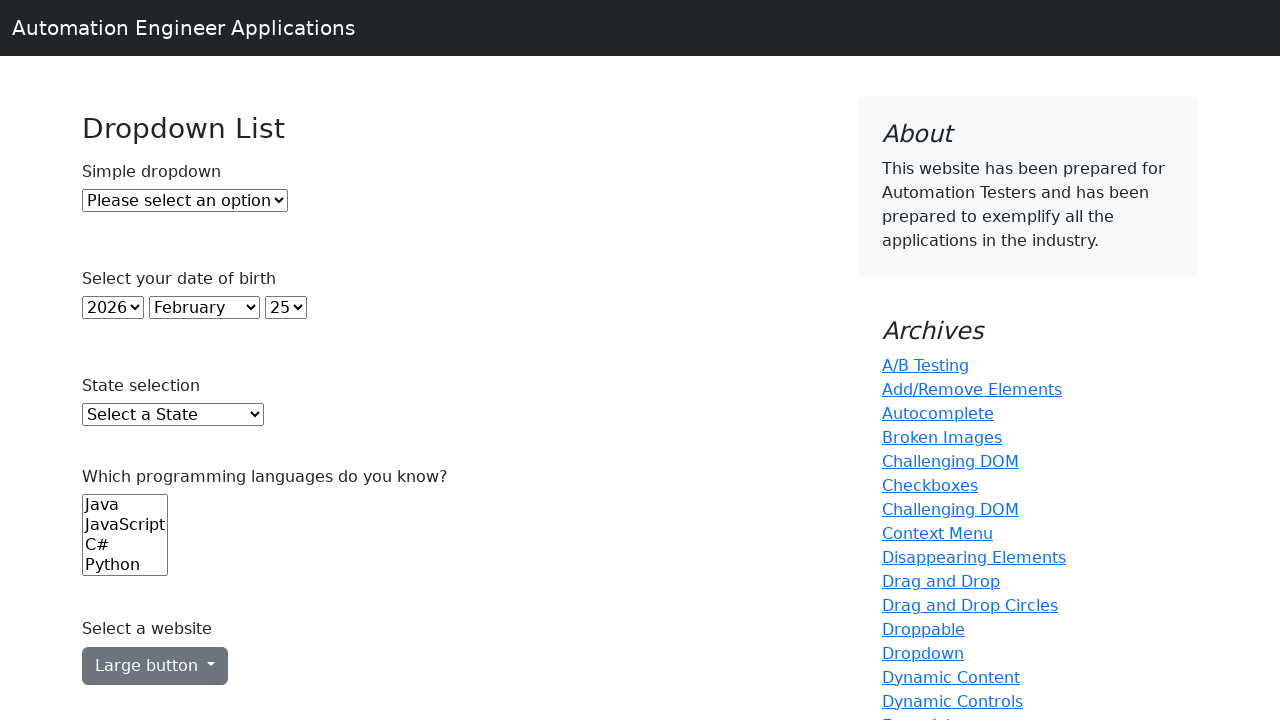

Selected 'Option 2' from dropdown by visible text on #dropdown
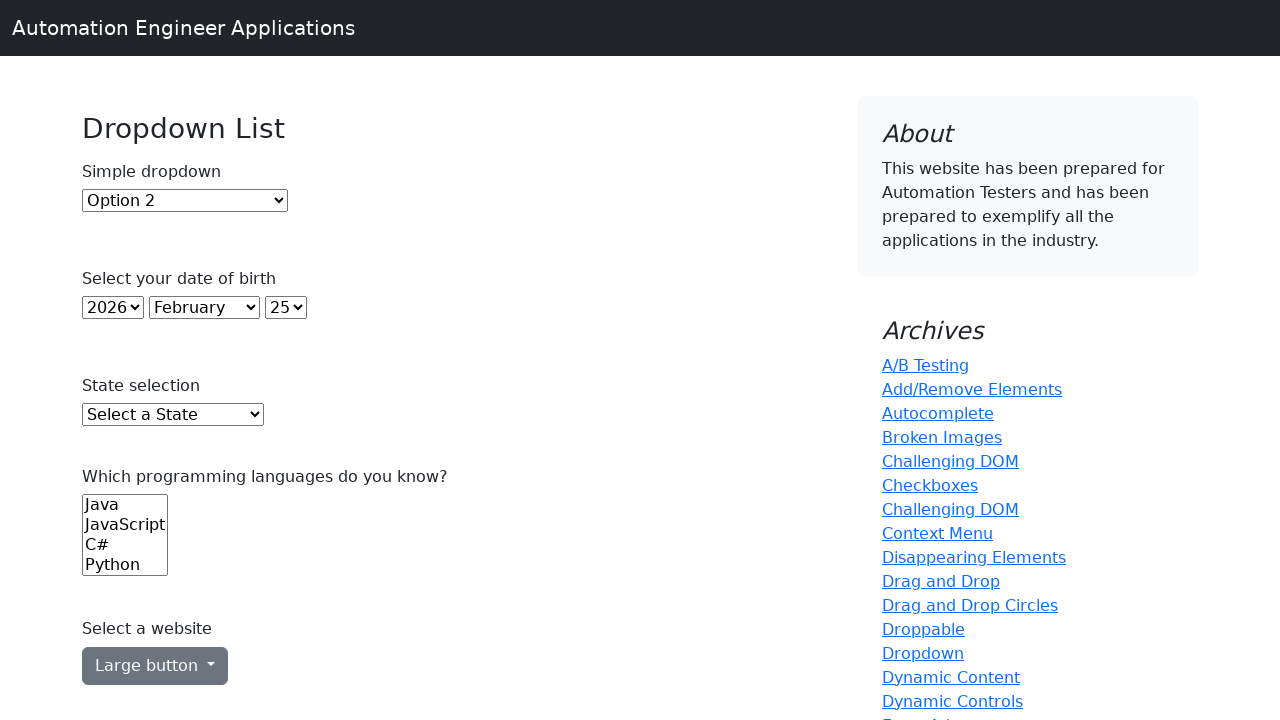

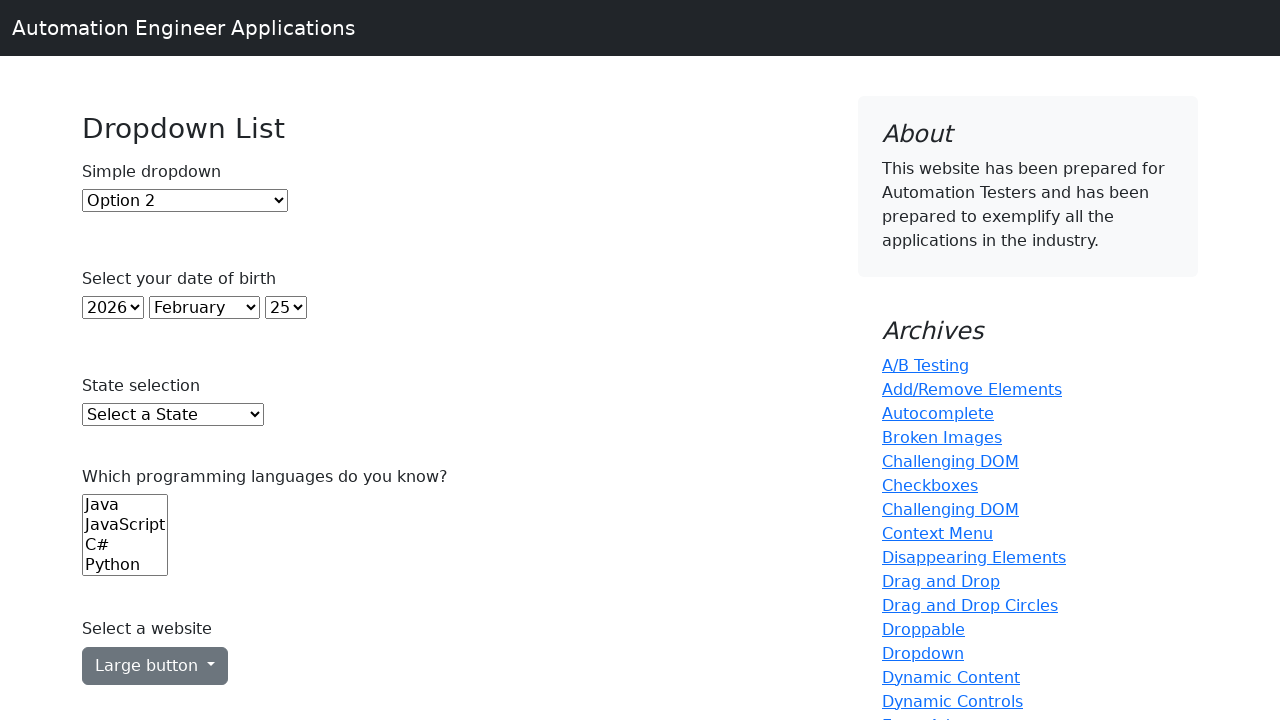